Navigates to FileHippo software download website and waits for the page to load. The original script included ad-blocking via route interception which is omitted as it's network-level configuration rather than browser automation.

Starting URL: https://filehippo.com/

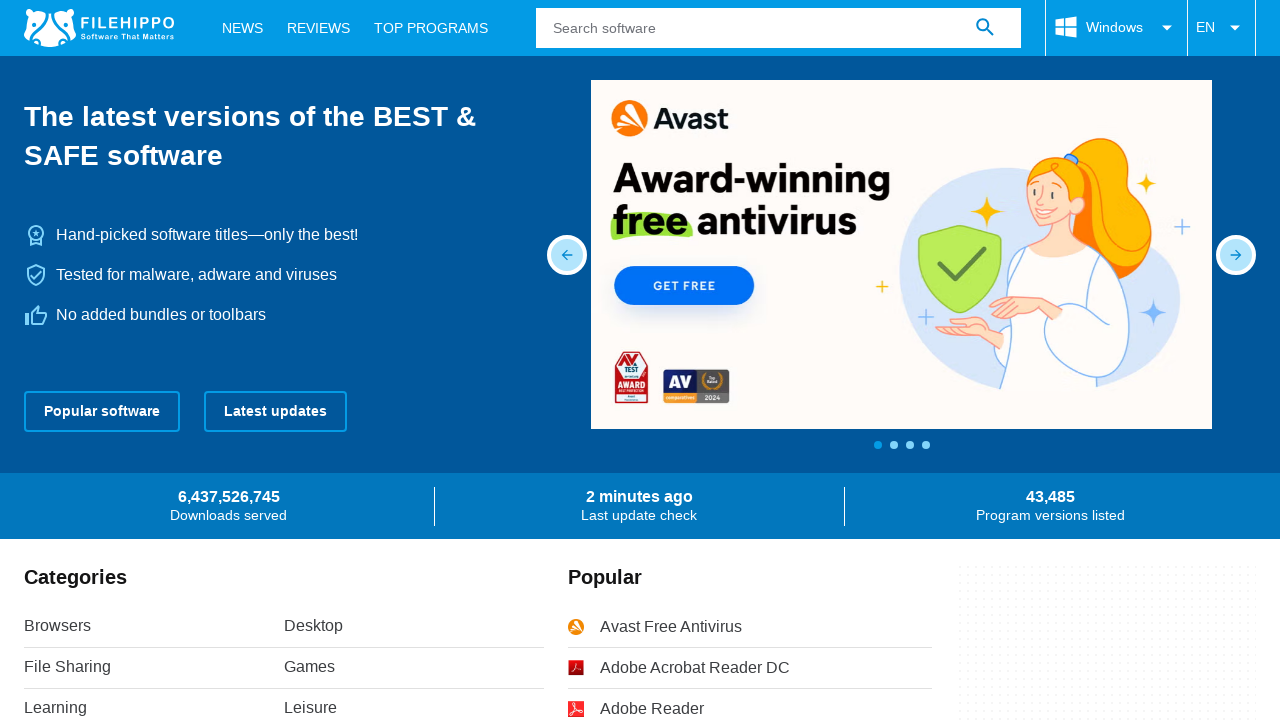

Waited for page to reach domcontentloaded state on FileHippo website
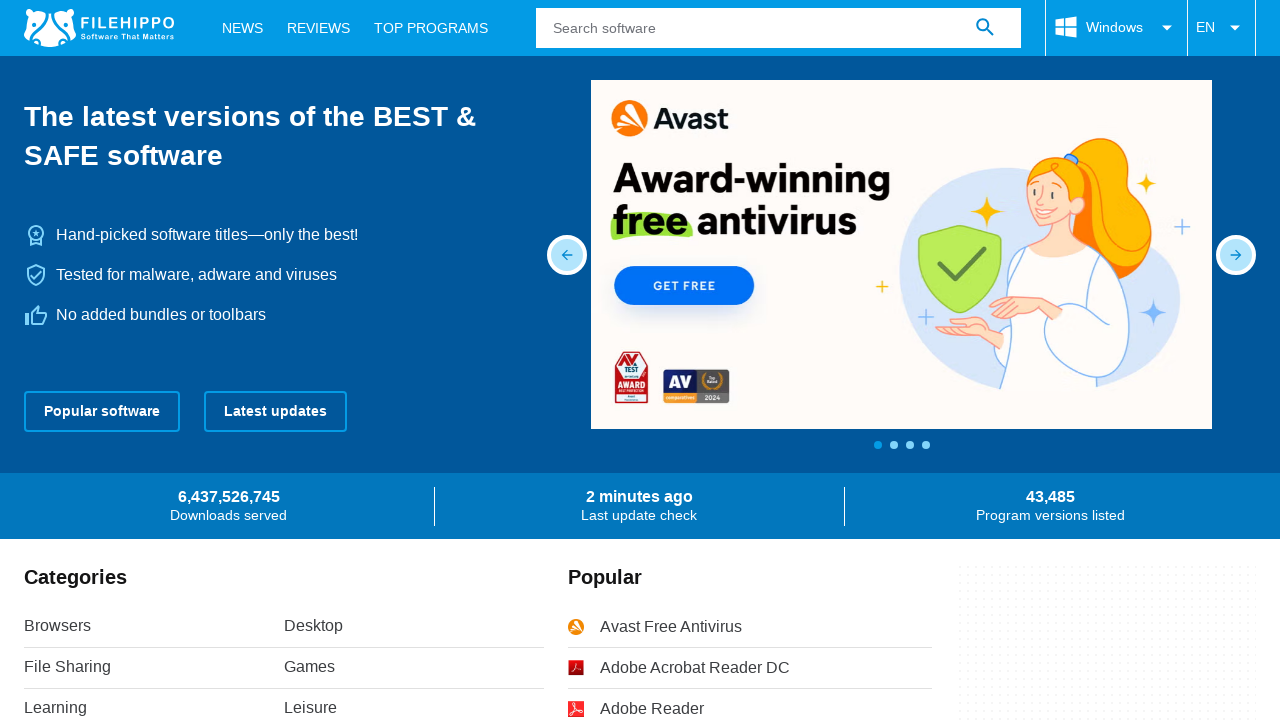

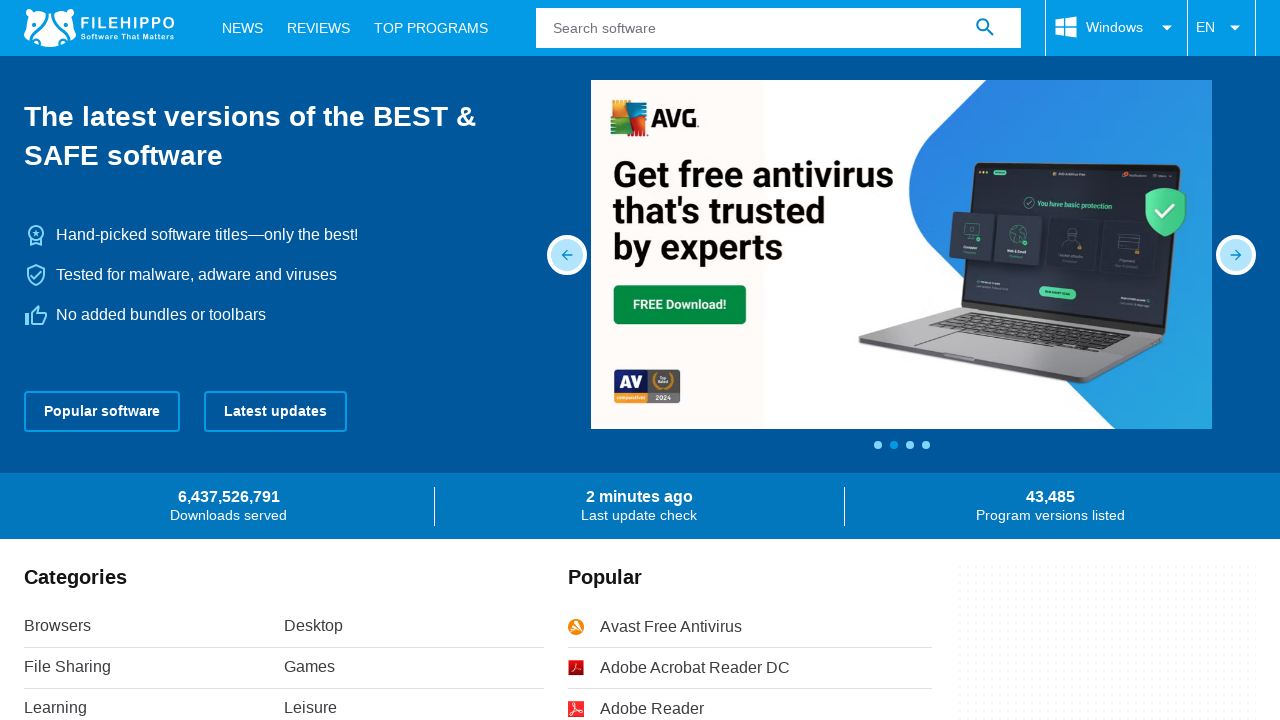